Tests scrolling to a specific element on the page and clicking it to verify the interaction

Starting URL: https://www.selenium.dev/selenium/web/scroll.html

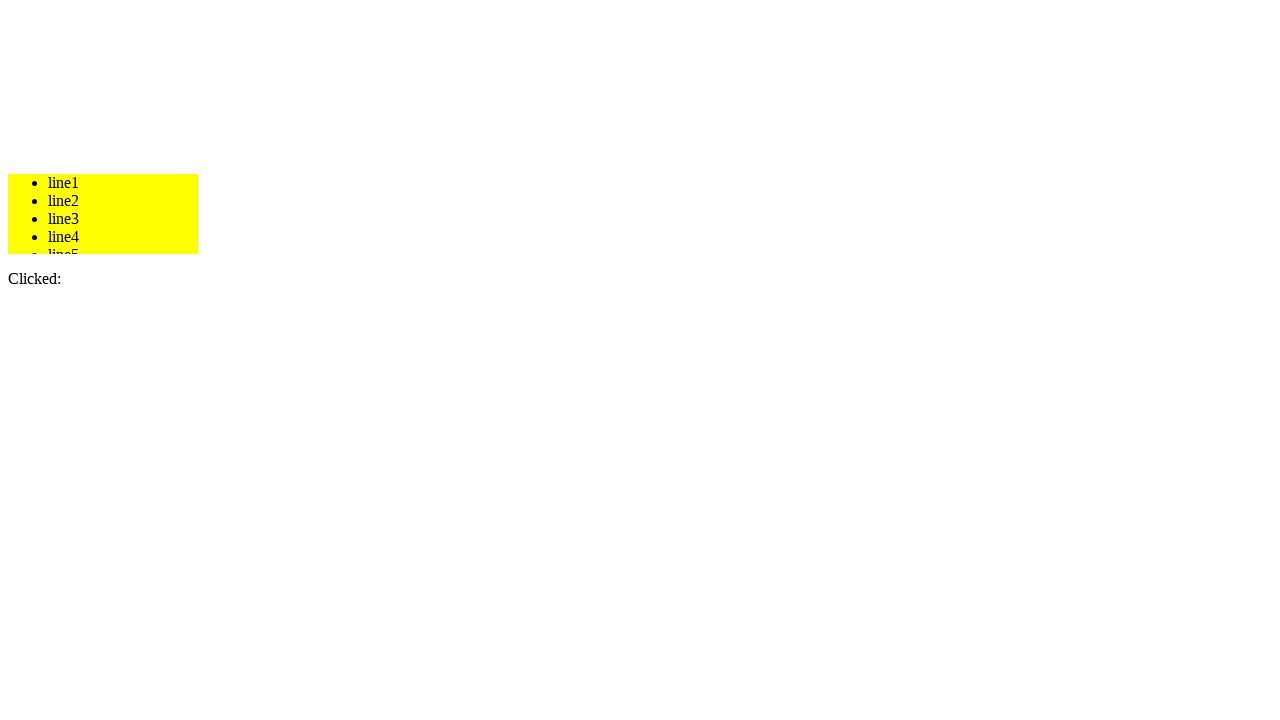

Located line9 element on the scroll page
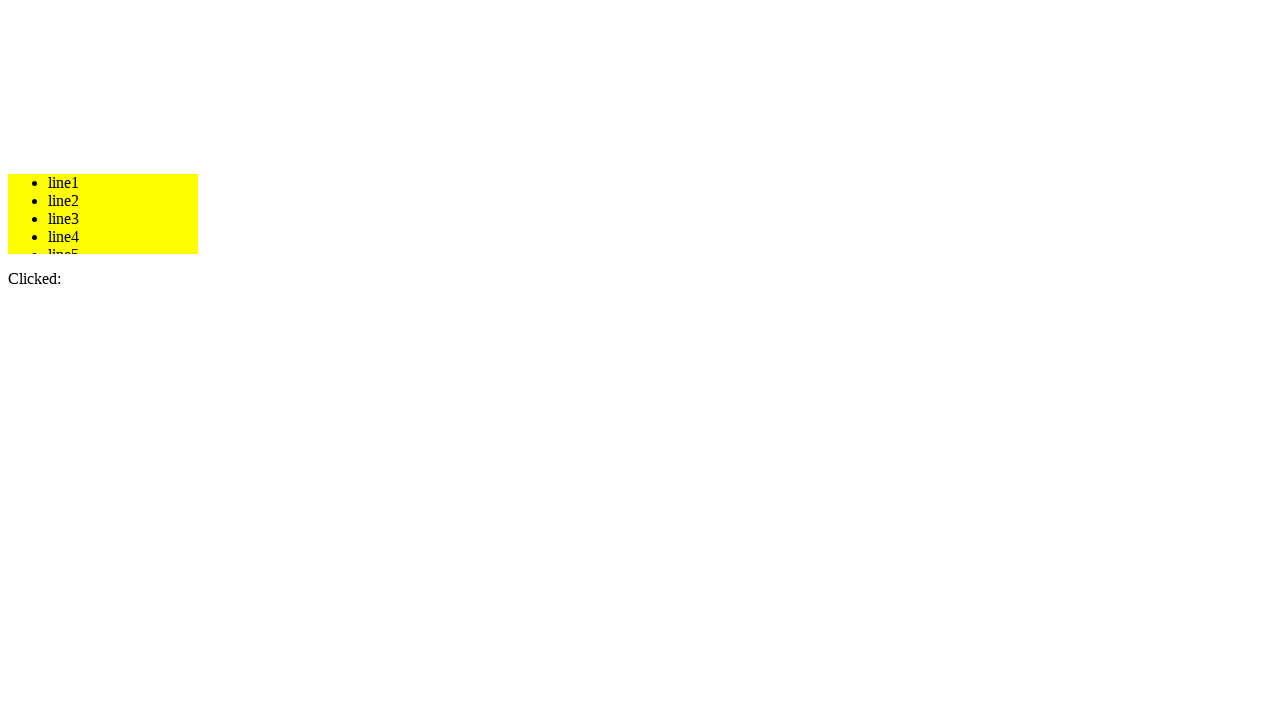

Scrolled to line9 element
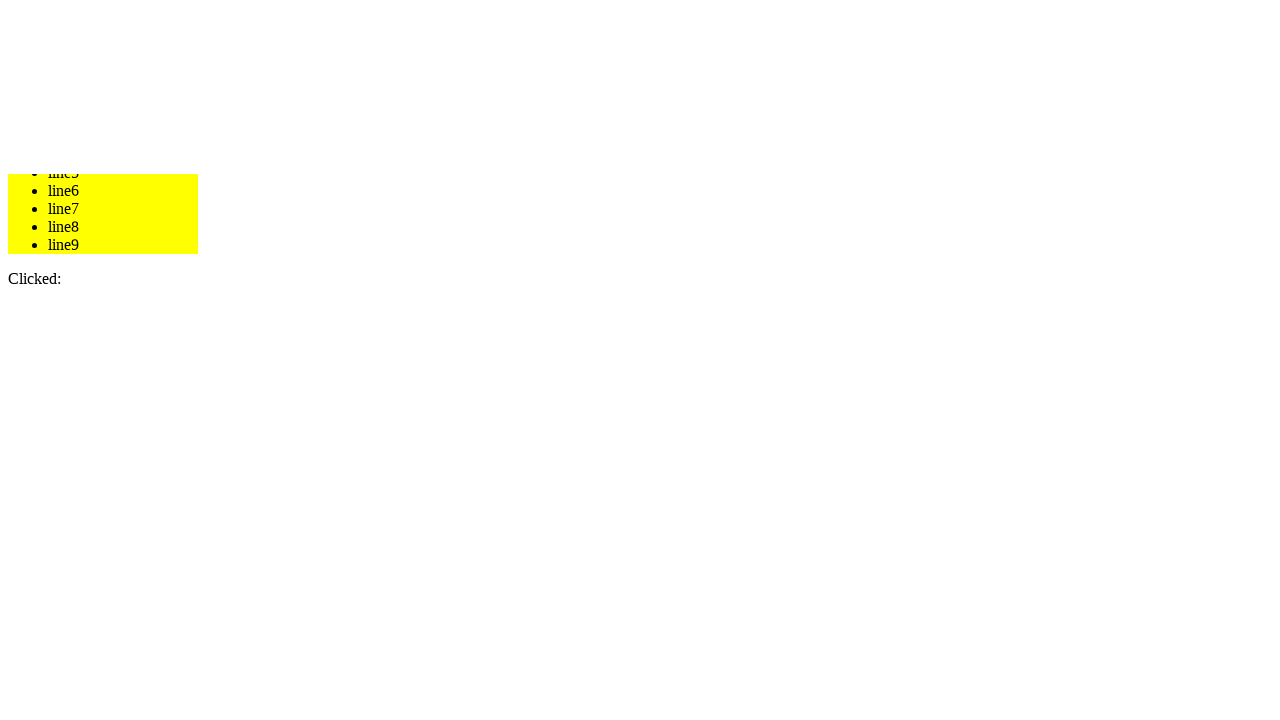

Clicked on line9 element at (123, 245) on xpath=//*[@id='line9']
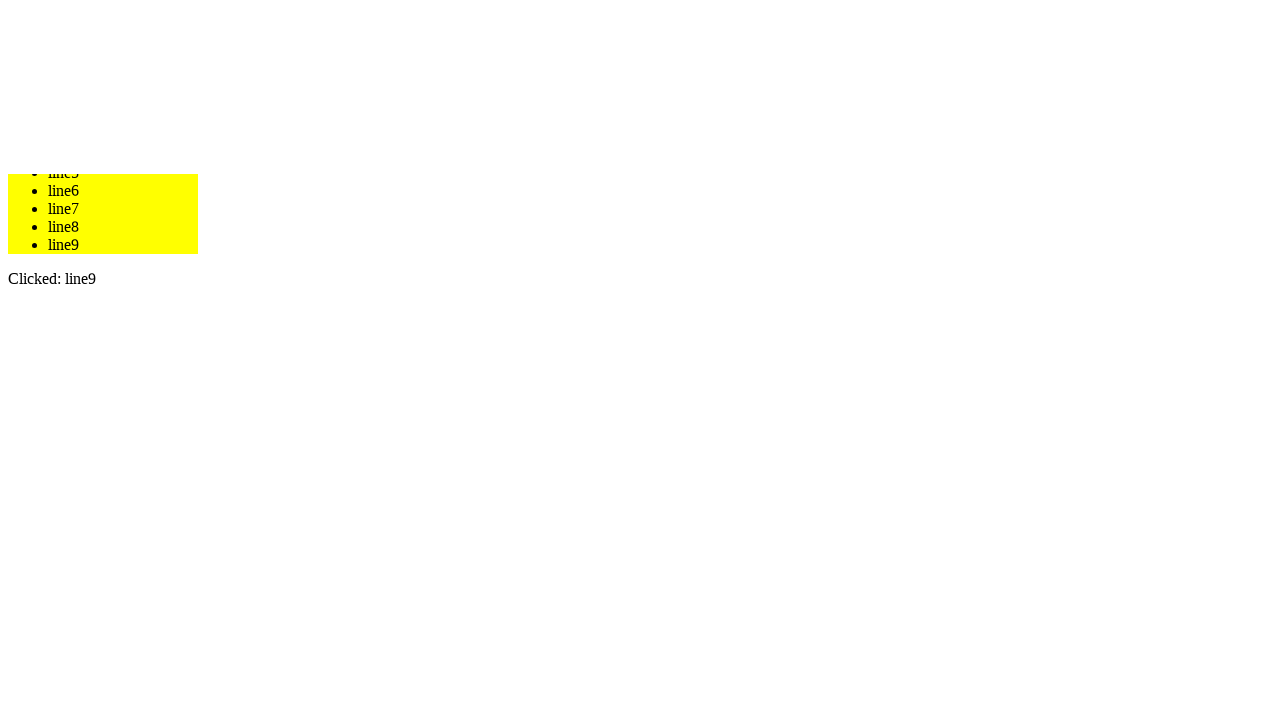

Confirmed that line9 element was clicked successfully
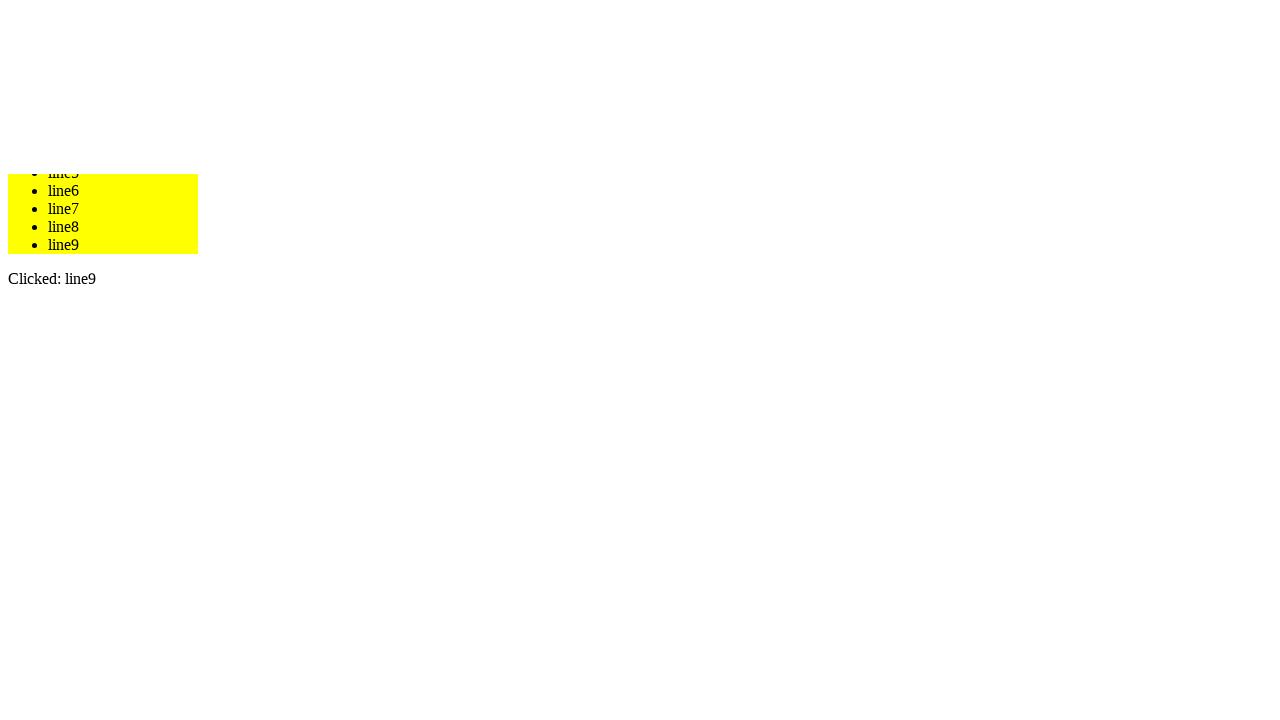

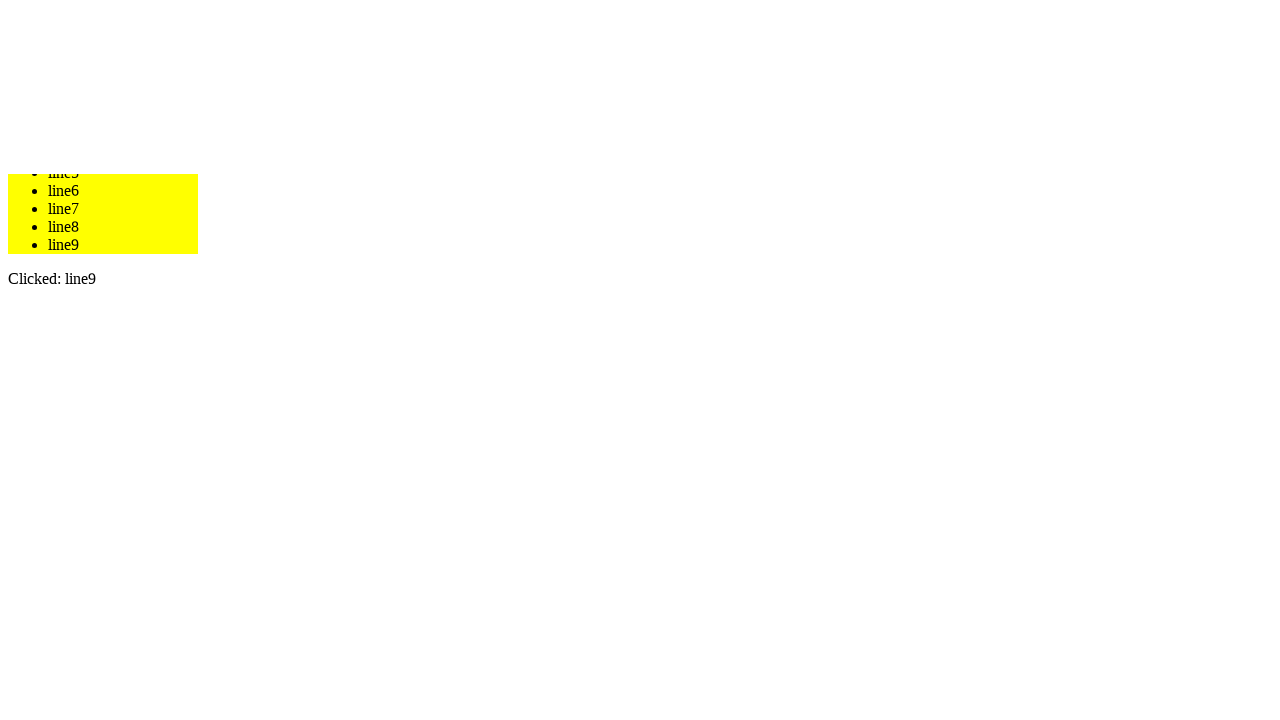